Tests a registration form by filling in required fields (name, role, email) and submitting, then verifies the success message is displayed.

Starting URL: http://suninjuly.github.io/registration1.html

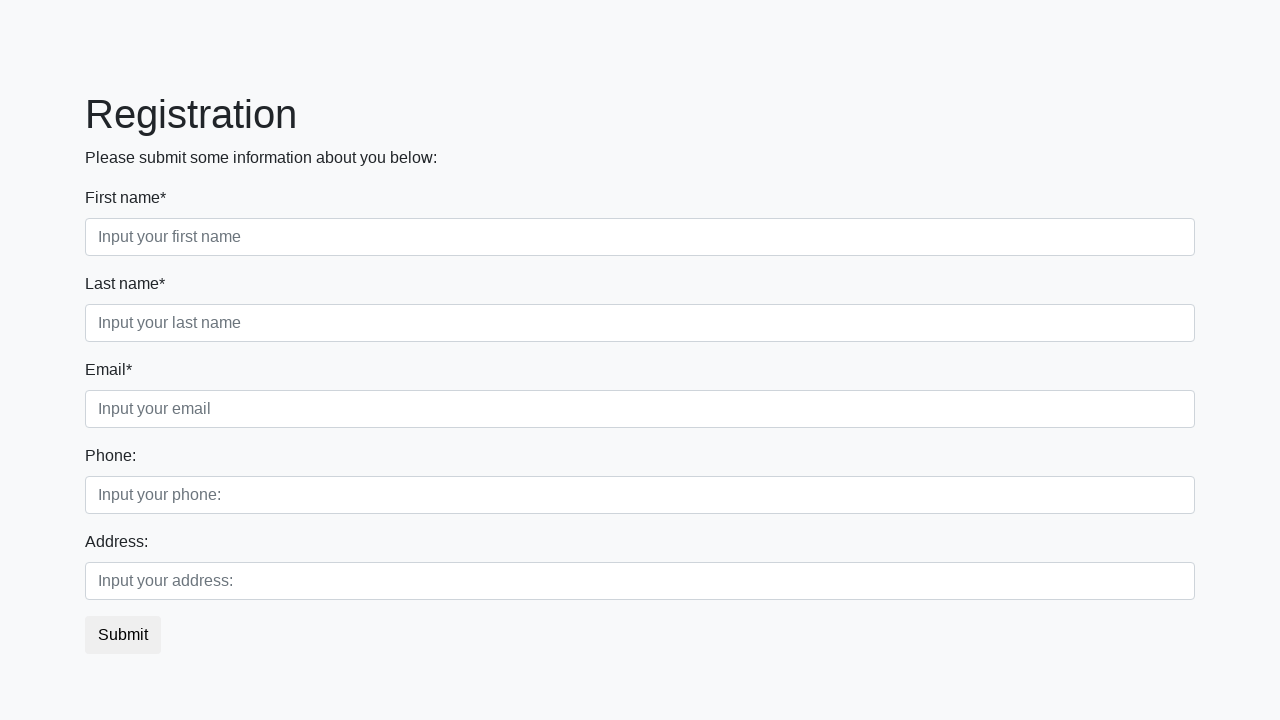

Filled name field with 'Marcus' on input.form-control.first[required]
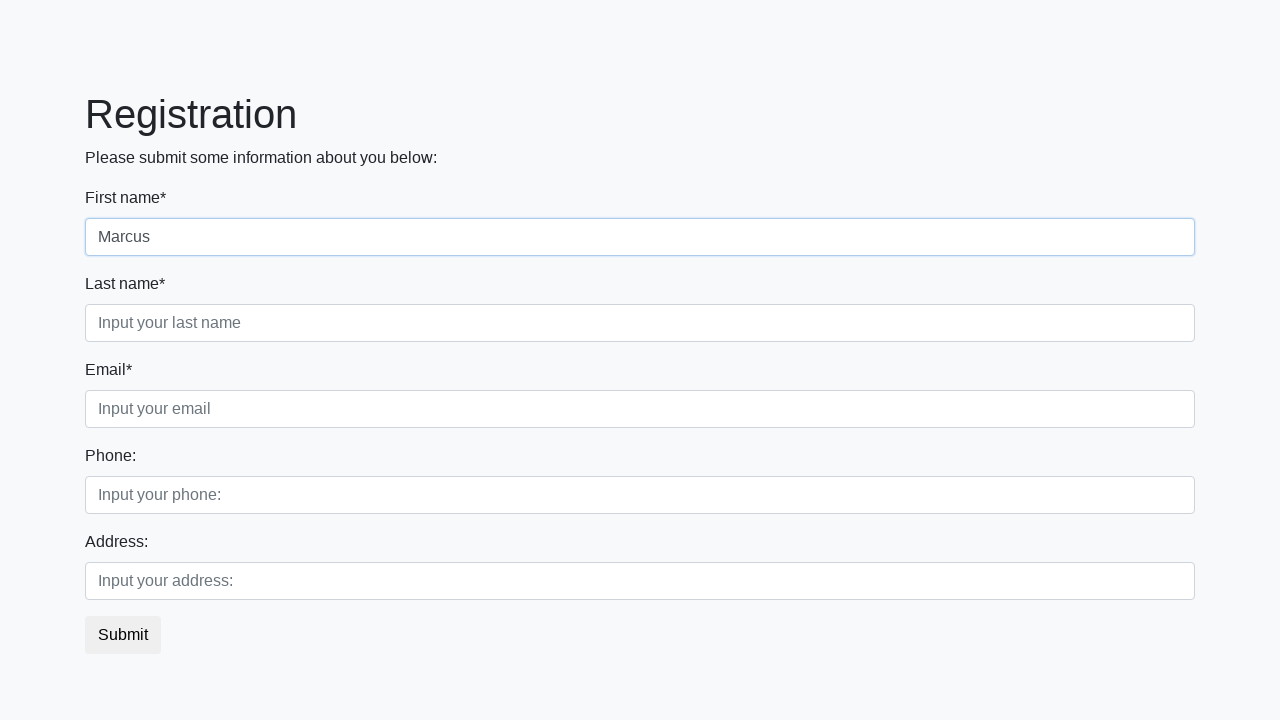

Filled role field with 'Developer' on input.form-control.second[required]
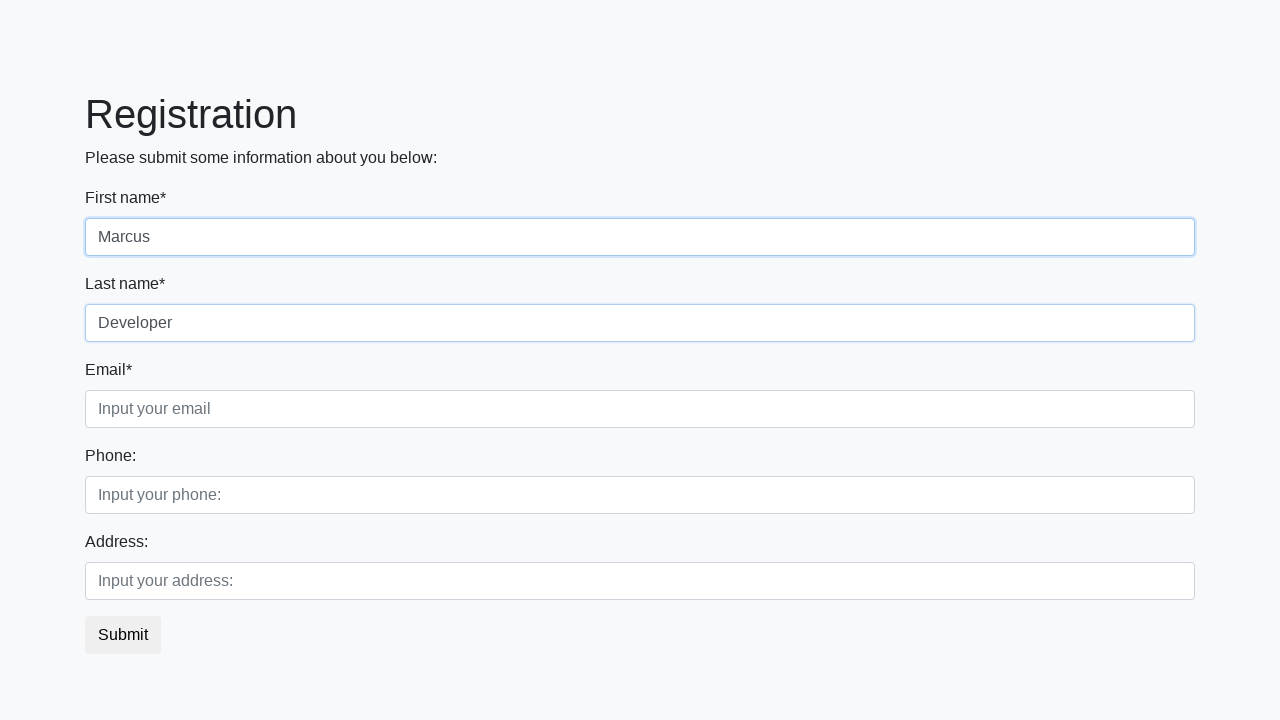

Filled email field with 'marcus.dev@example.com' on input.form-control.third[required]
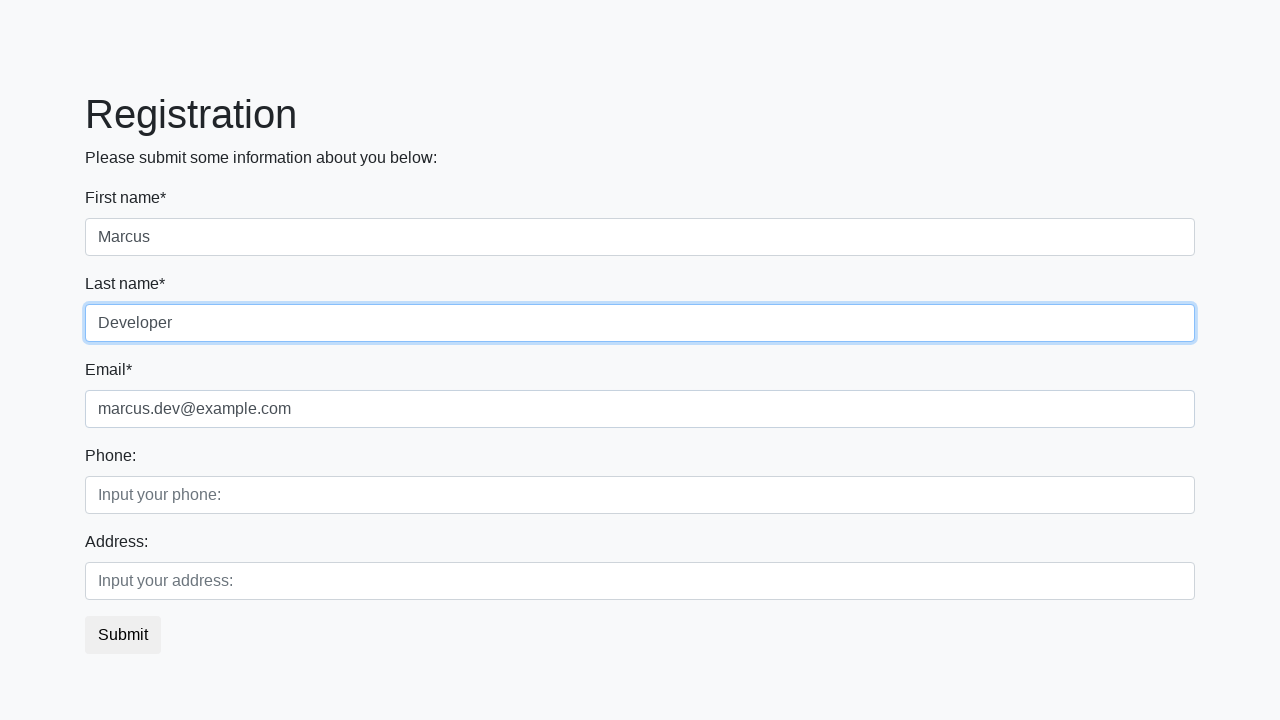

Clicked submit button at (123, 635) on .btn.btn-default
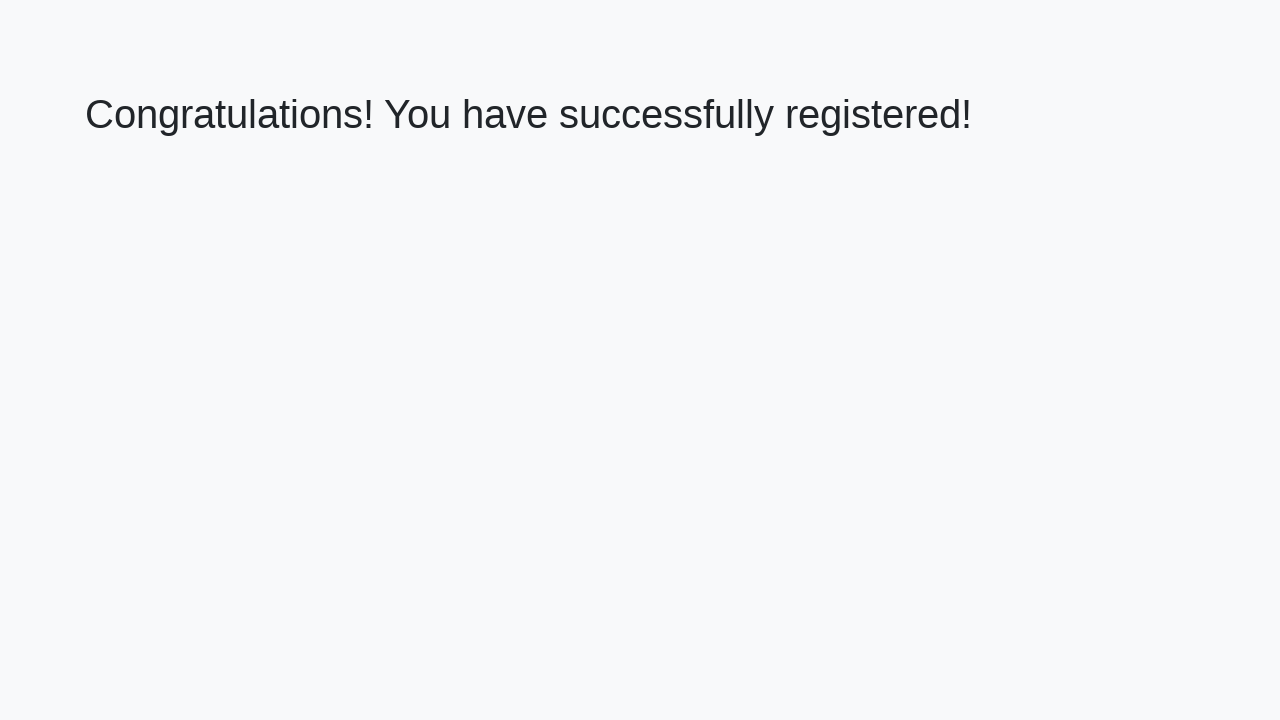

Success message loaded
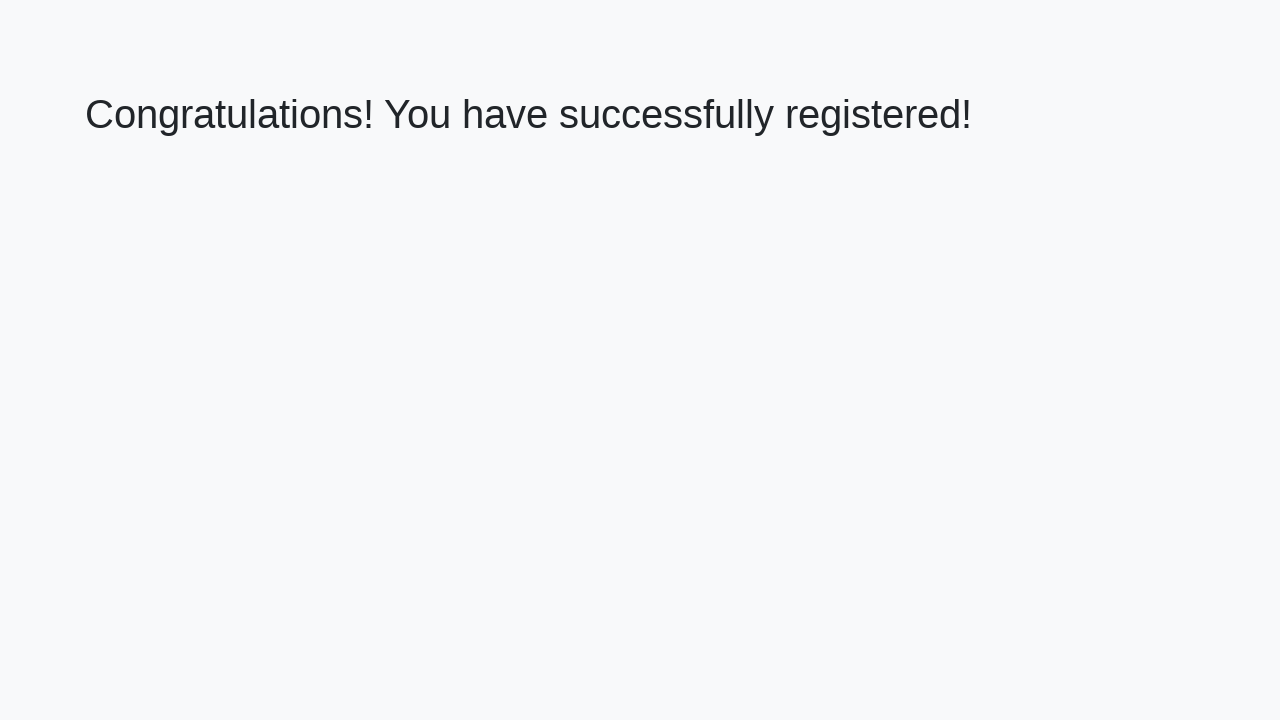

Retrieved welcome message text
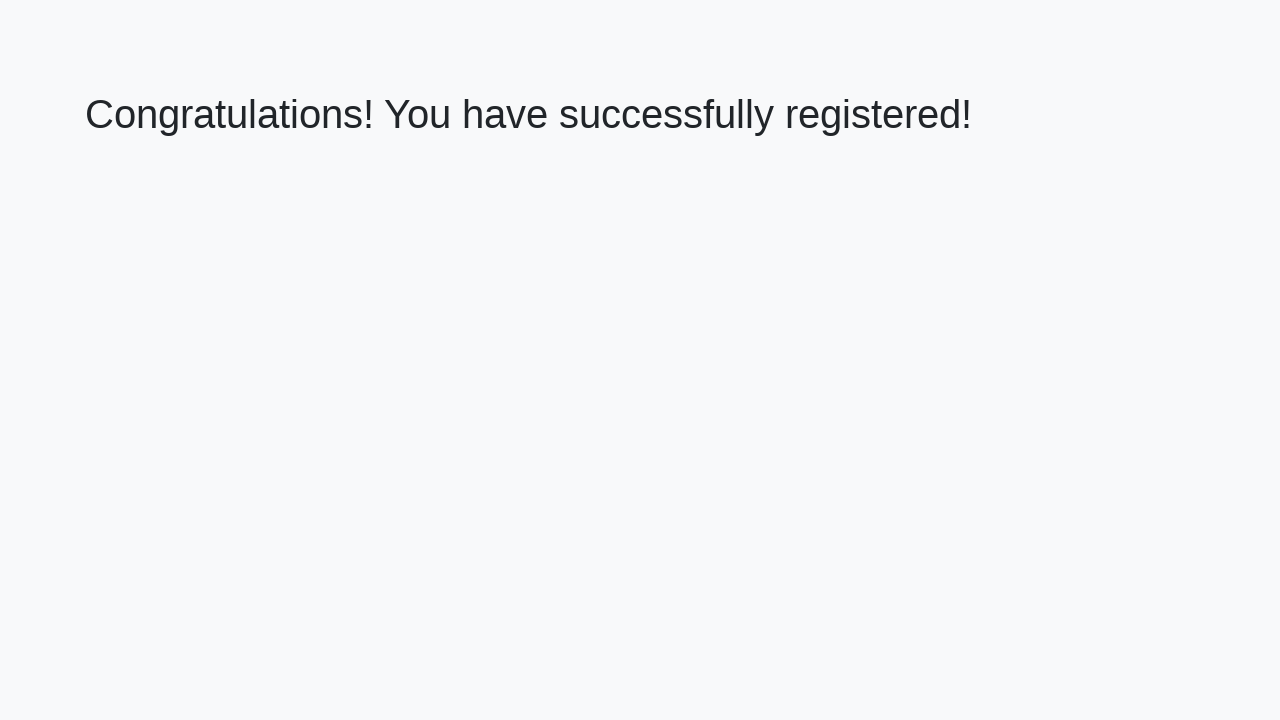

Verified success message: 'Congratulations! You have successfully registered!'
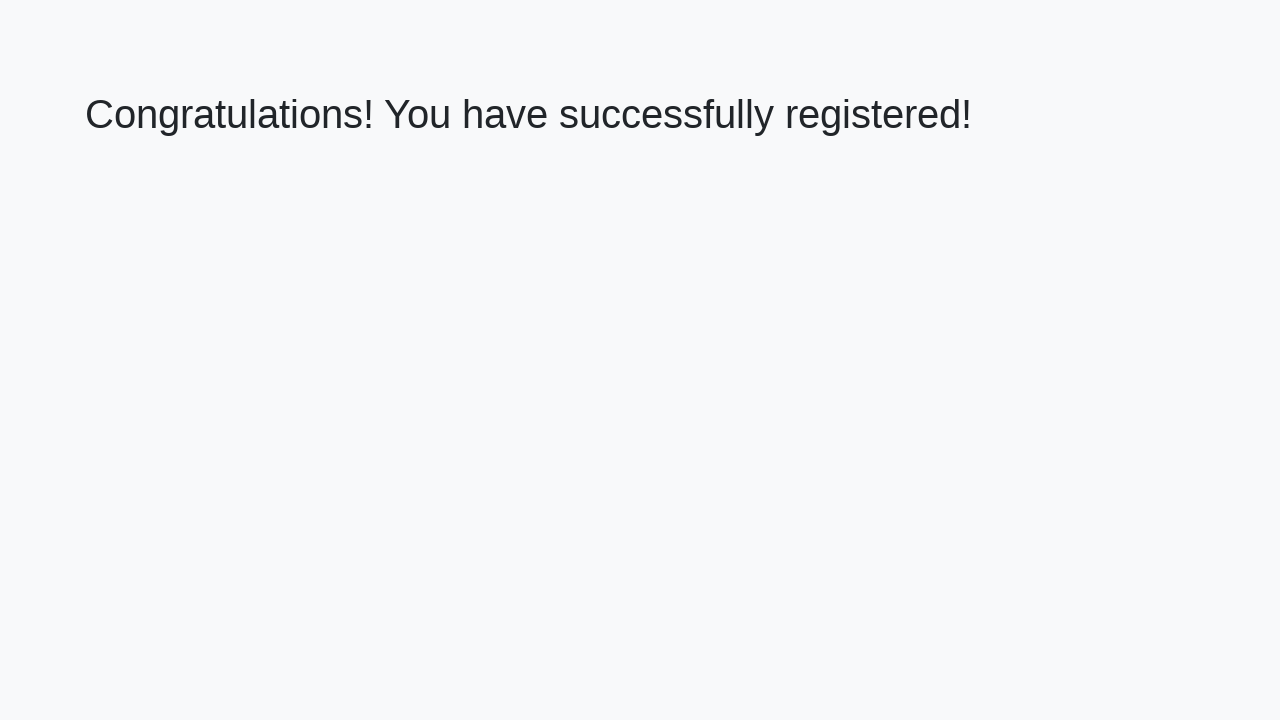

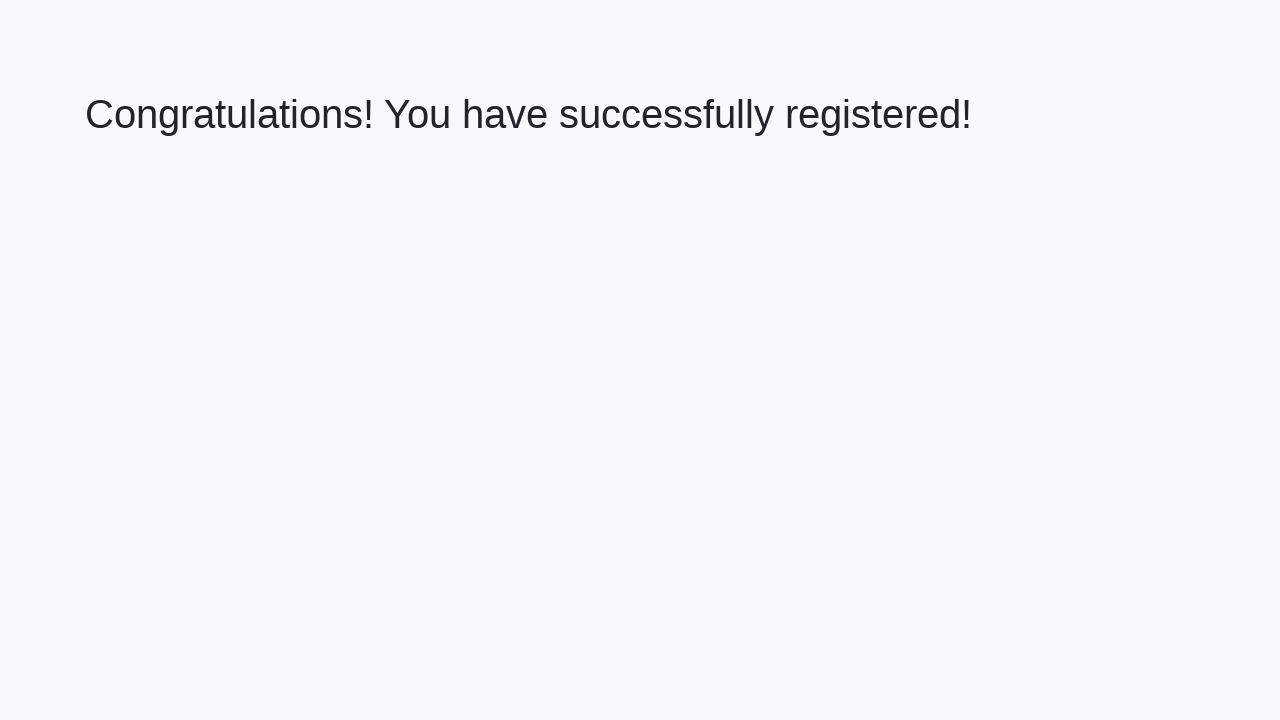